Clicks on Toronto Maple Leafs roster link from the teams page, verifies navigation, then returns to teams page

Starting URL: https://www.sport-express.ru/hockey/L/nhl/2024-2025/teams/

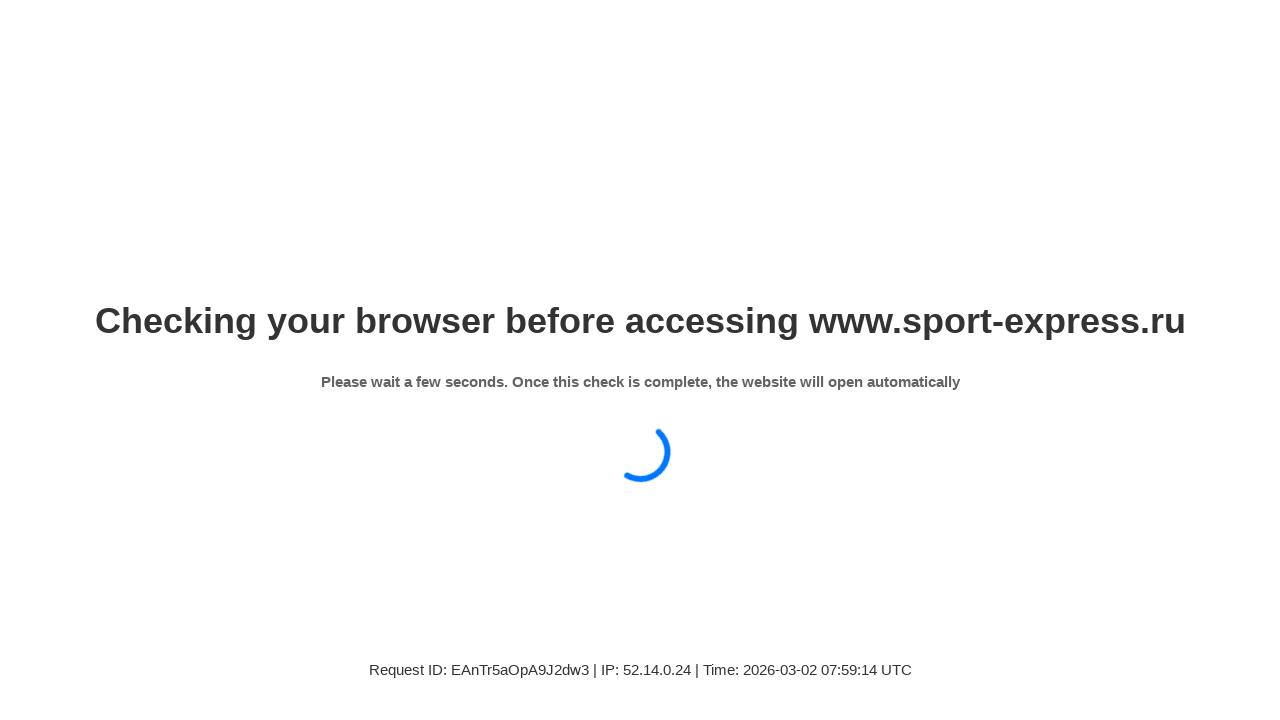

Teams page loaded and roster links became visible
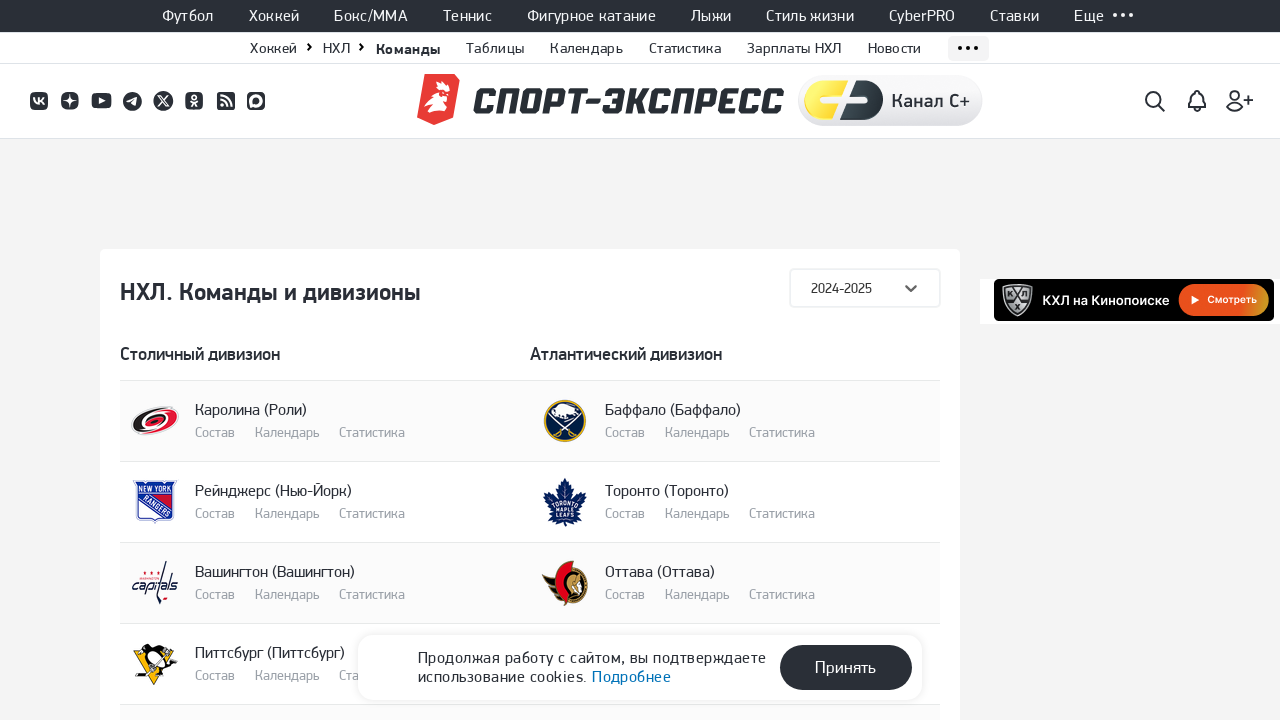

Clicked on Toronto Maple Leafs roster link (10th Состав link) at (625, 513) on (//a[contains(text(),'Состав')])[10]
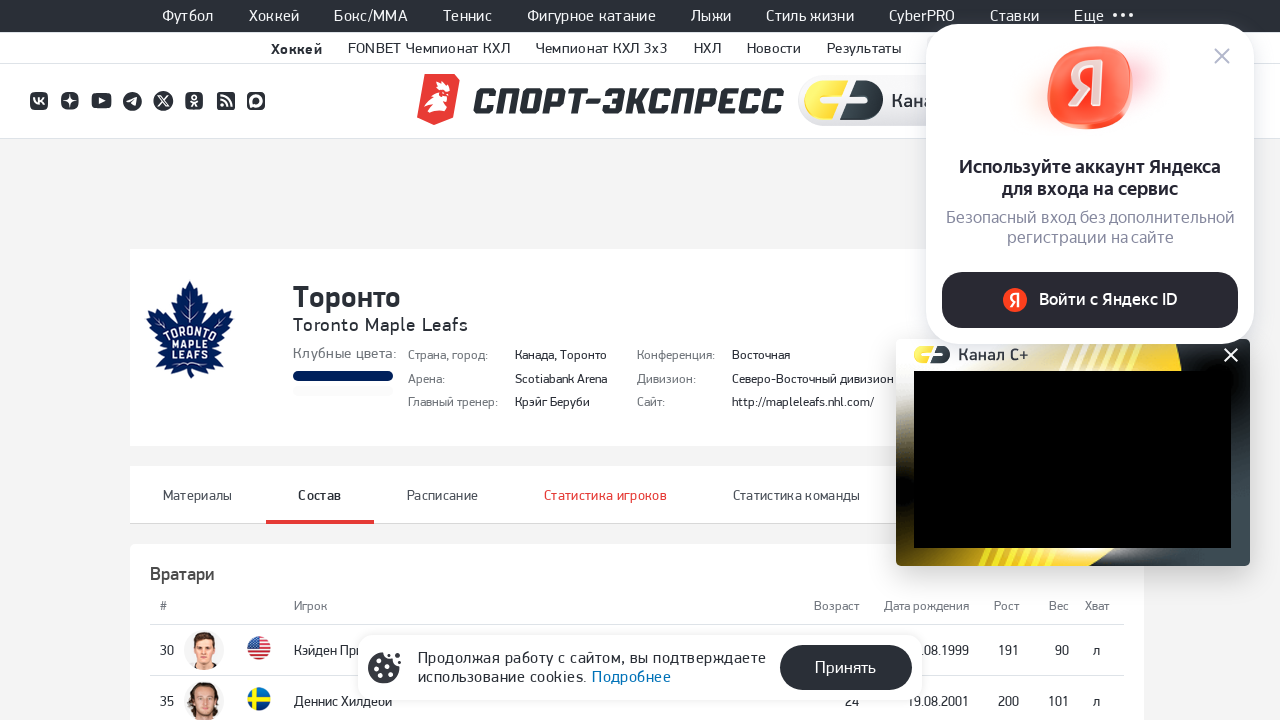

Toronto Maple Leafs roster page loaded successfully
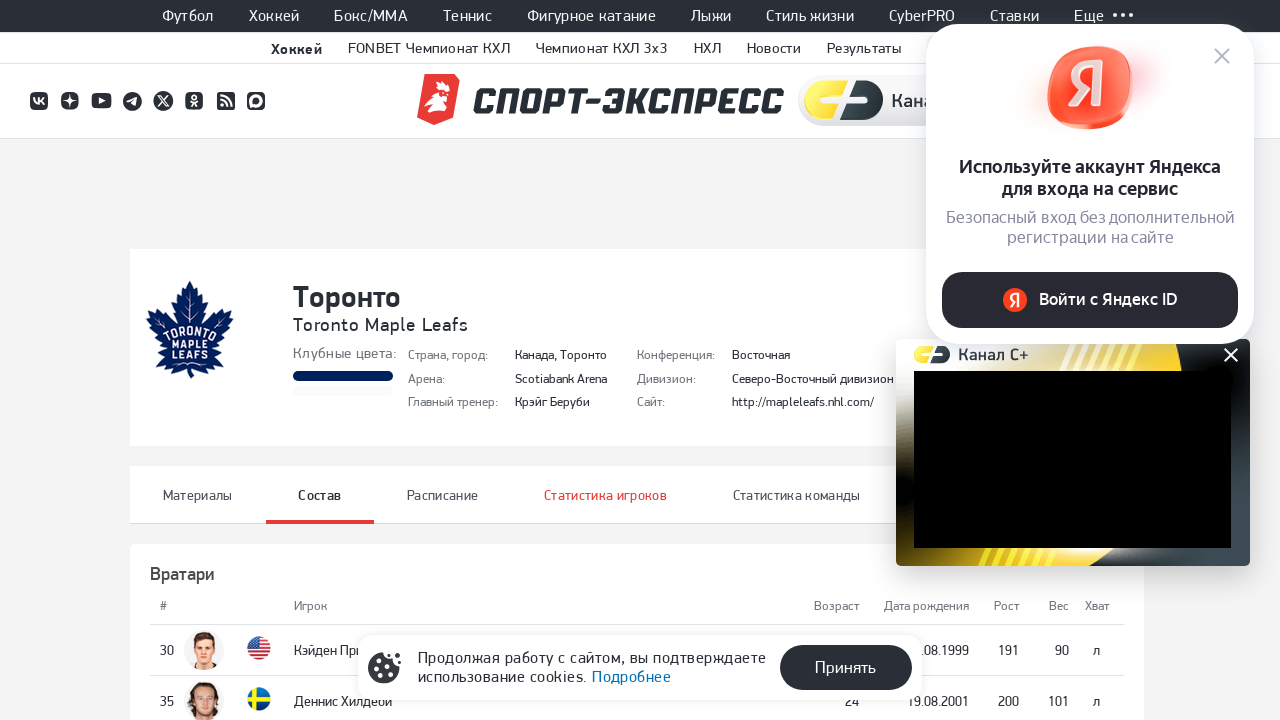

Navigated back to teams page
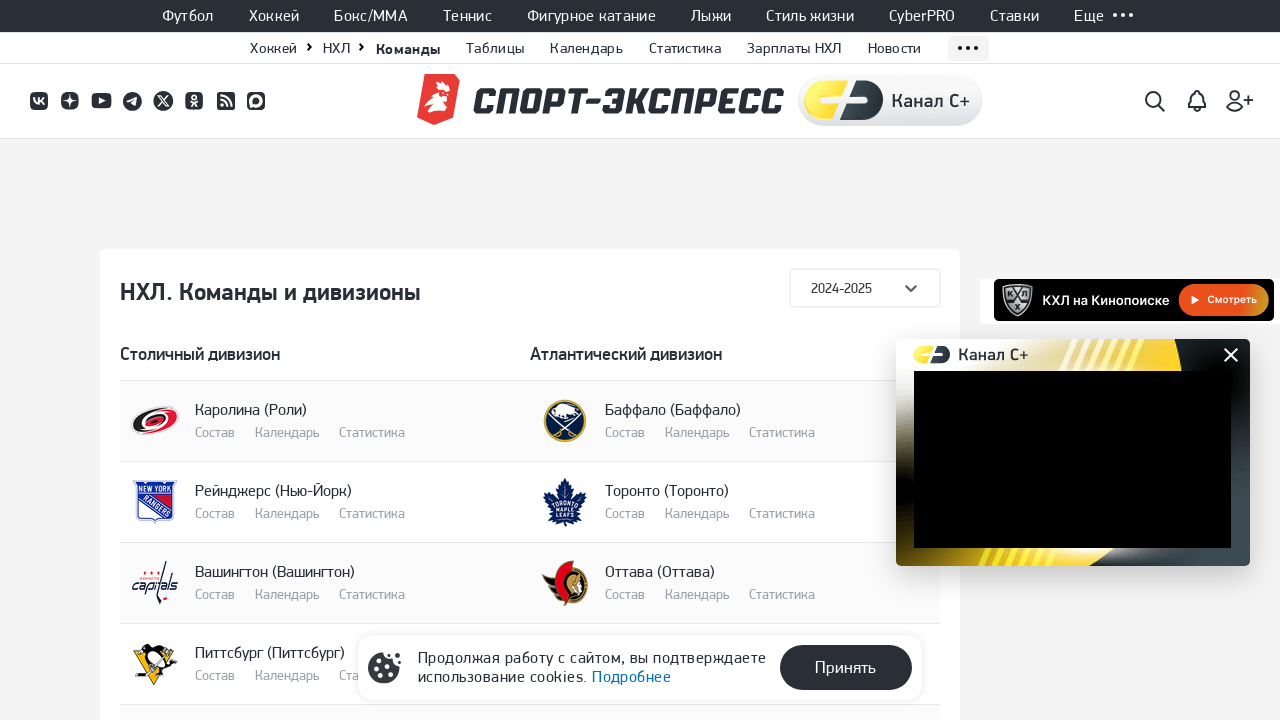

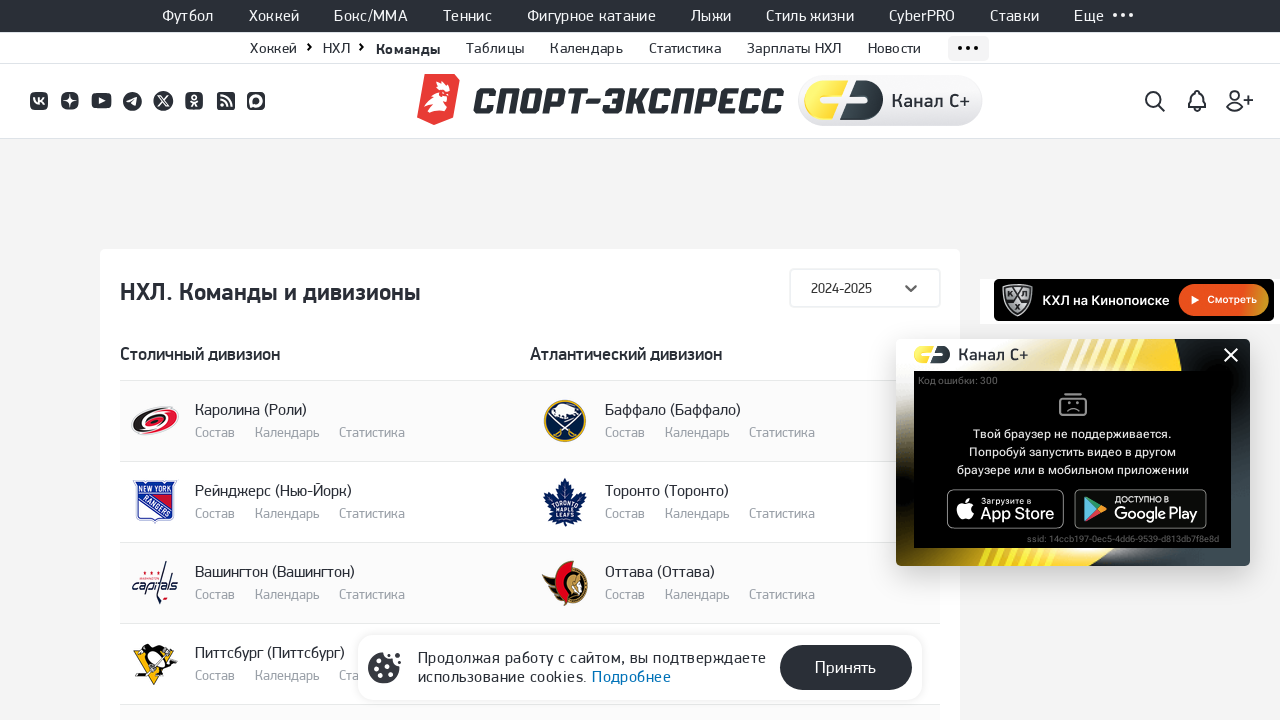